Navigates to a window handles practice page, clicks on the "Broken Links" link using JavaScript, then clicks on "Link1" to navigate through a series of pages.

Starting URL: https://www.hyrtutorials.com/p/window-handles-practice.html

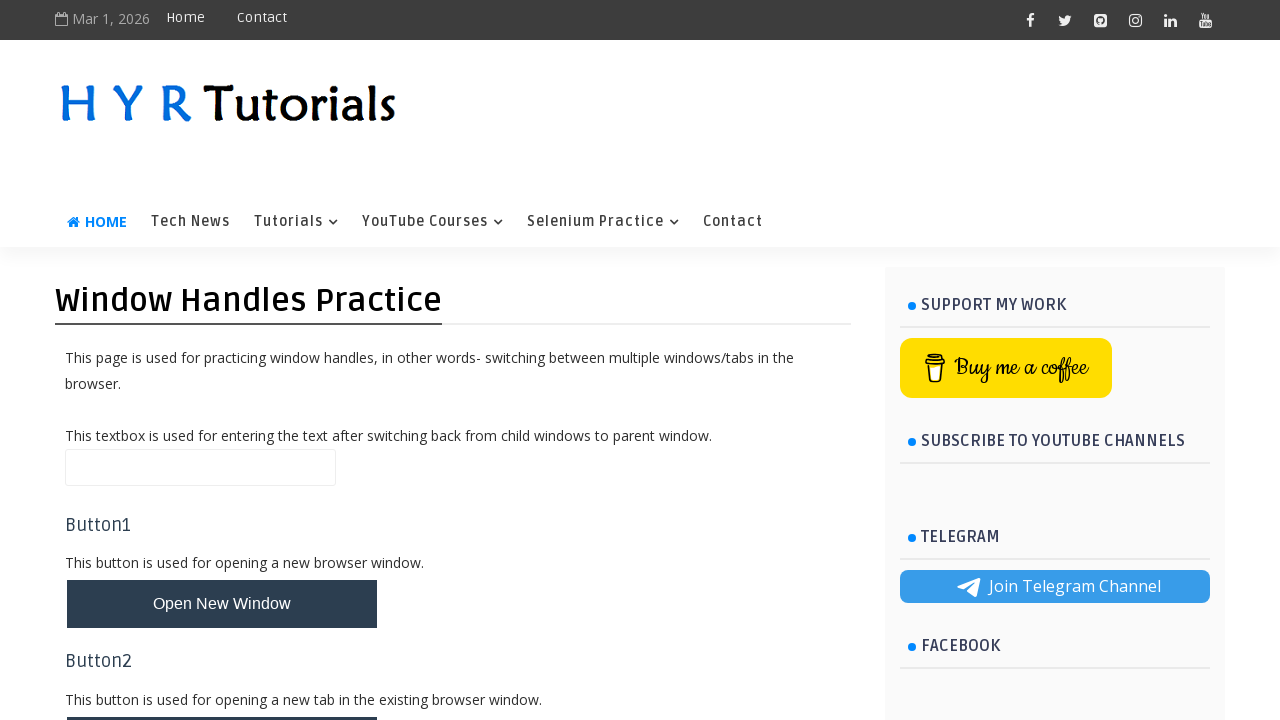

Waited for Selenium Practice element to load
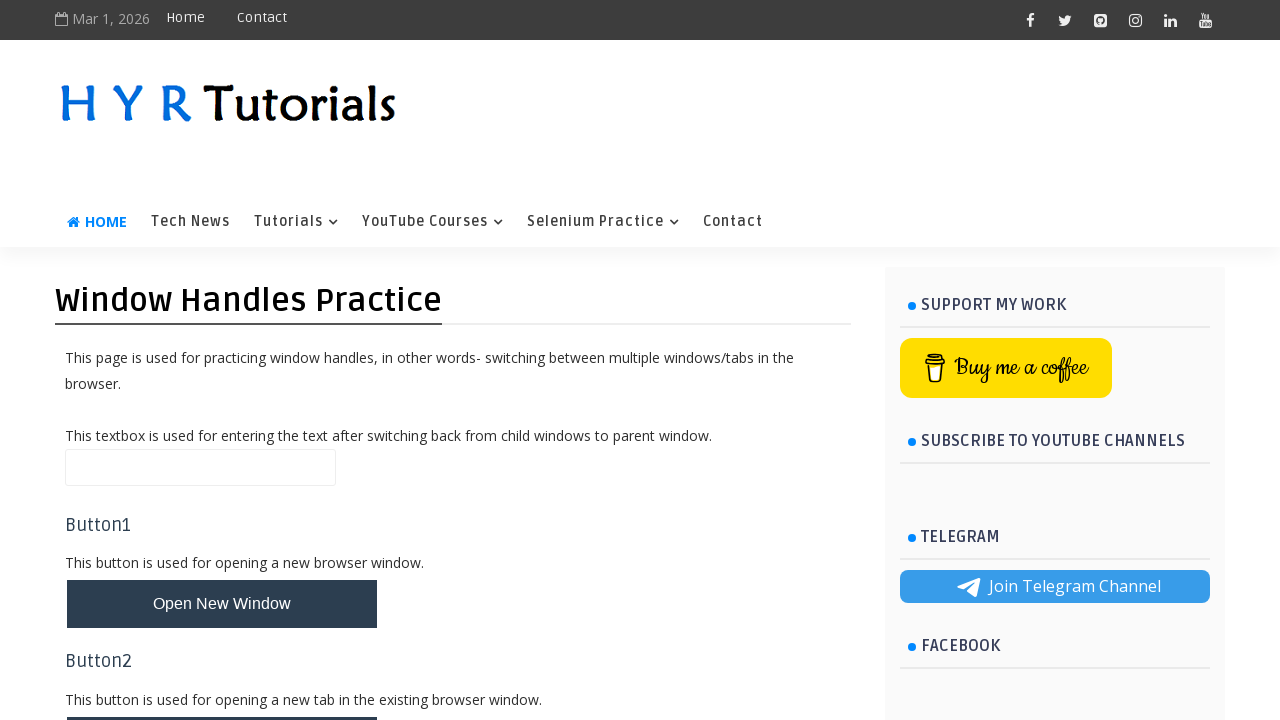

Located Broken Links element
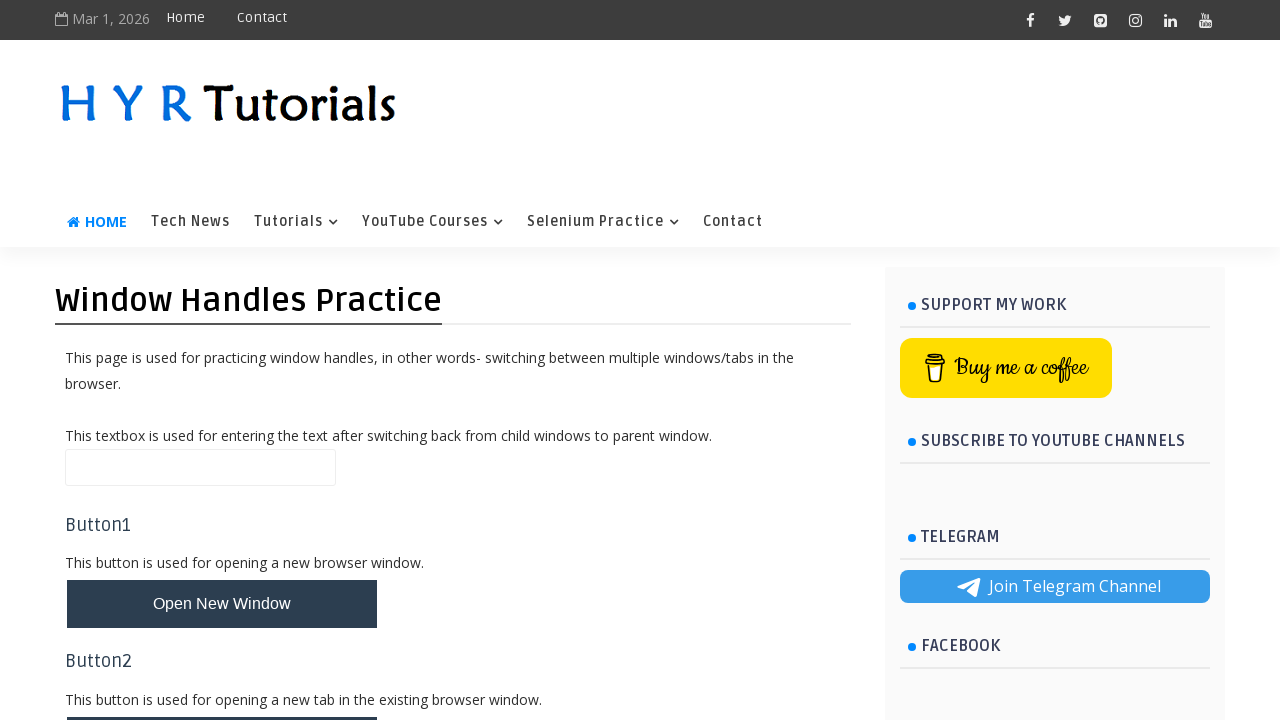

Clicked Broken Links using JavaScript
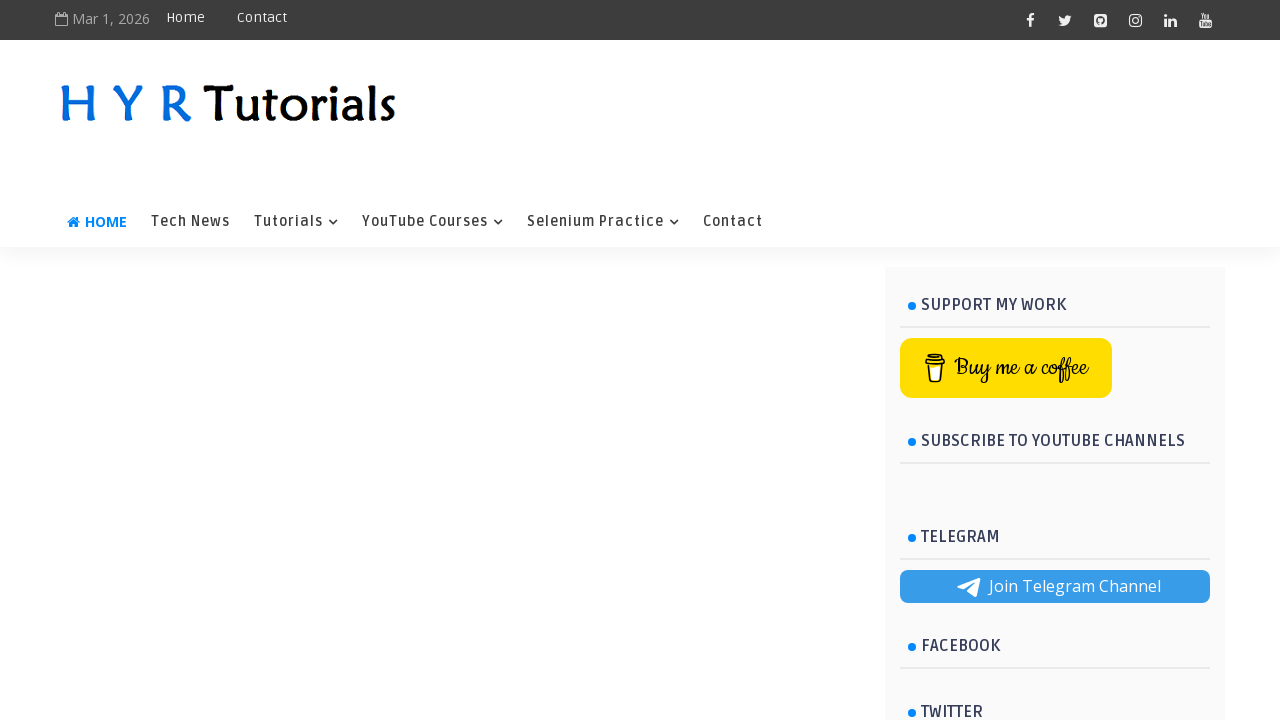

Located Link1 element
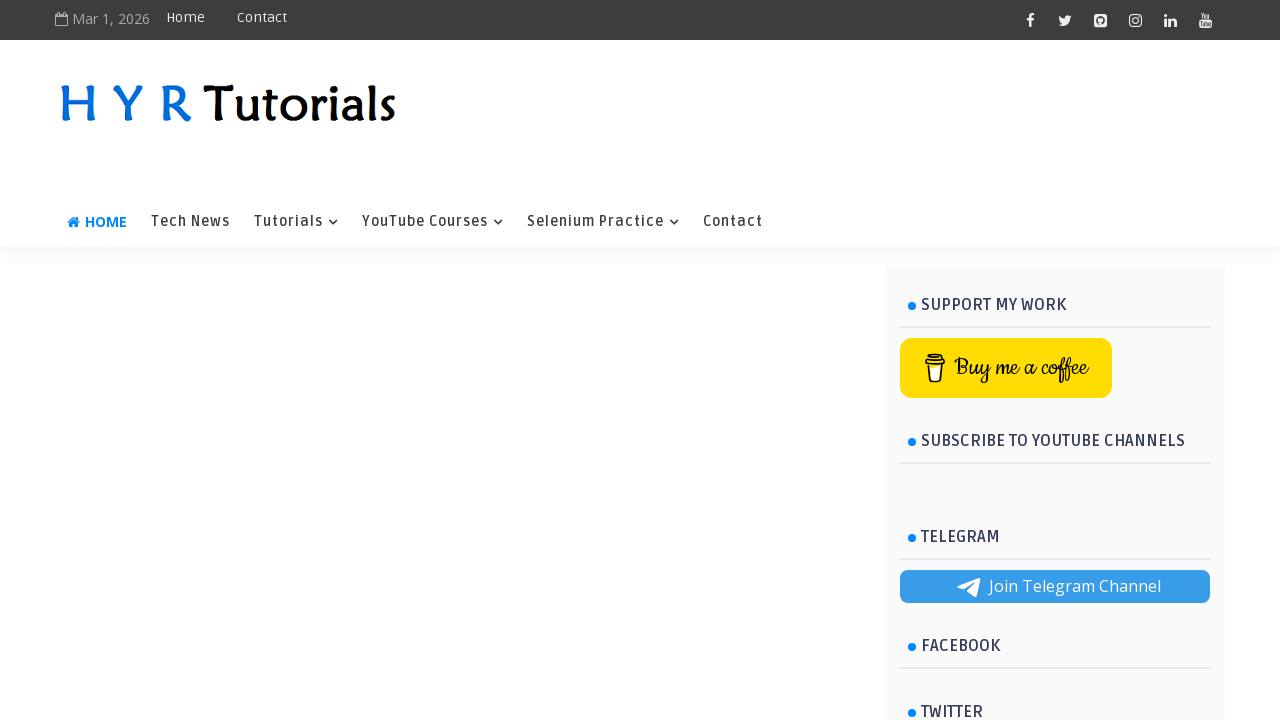

Clicked Link1 using JavaScript
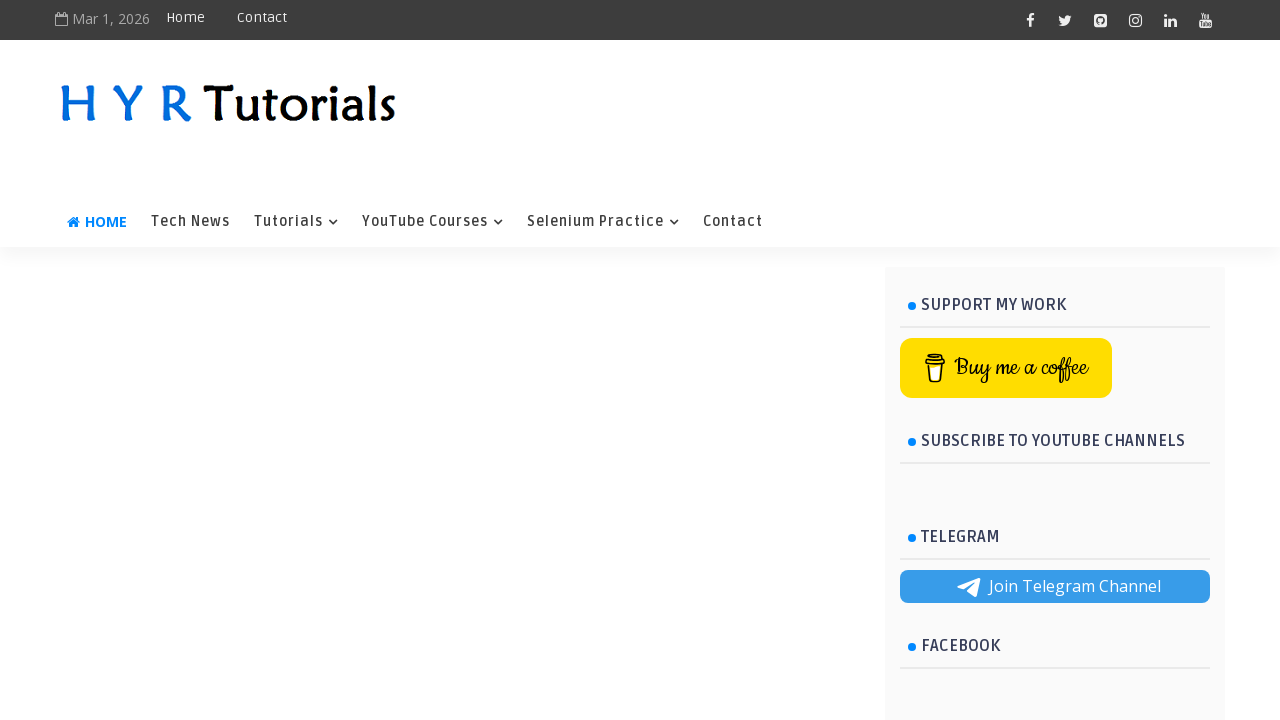

Page navigation completed and loaded
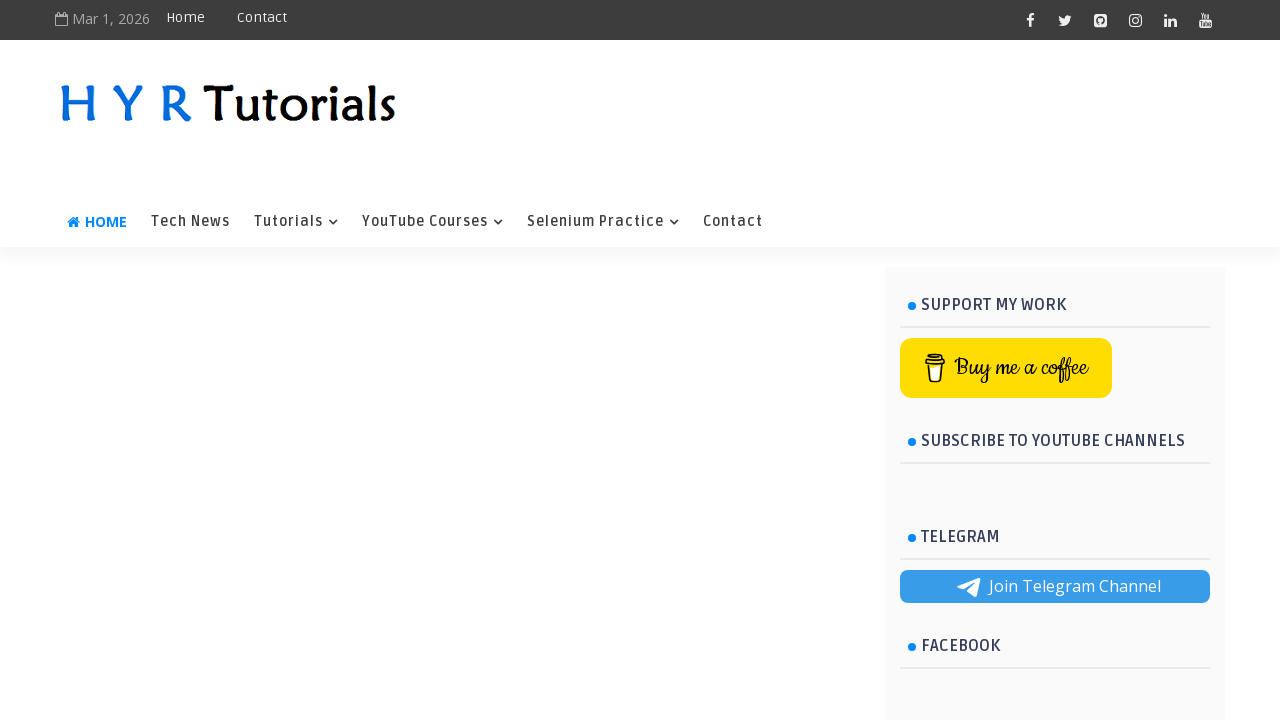

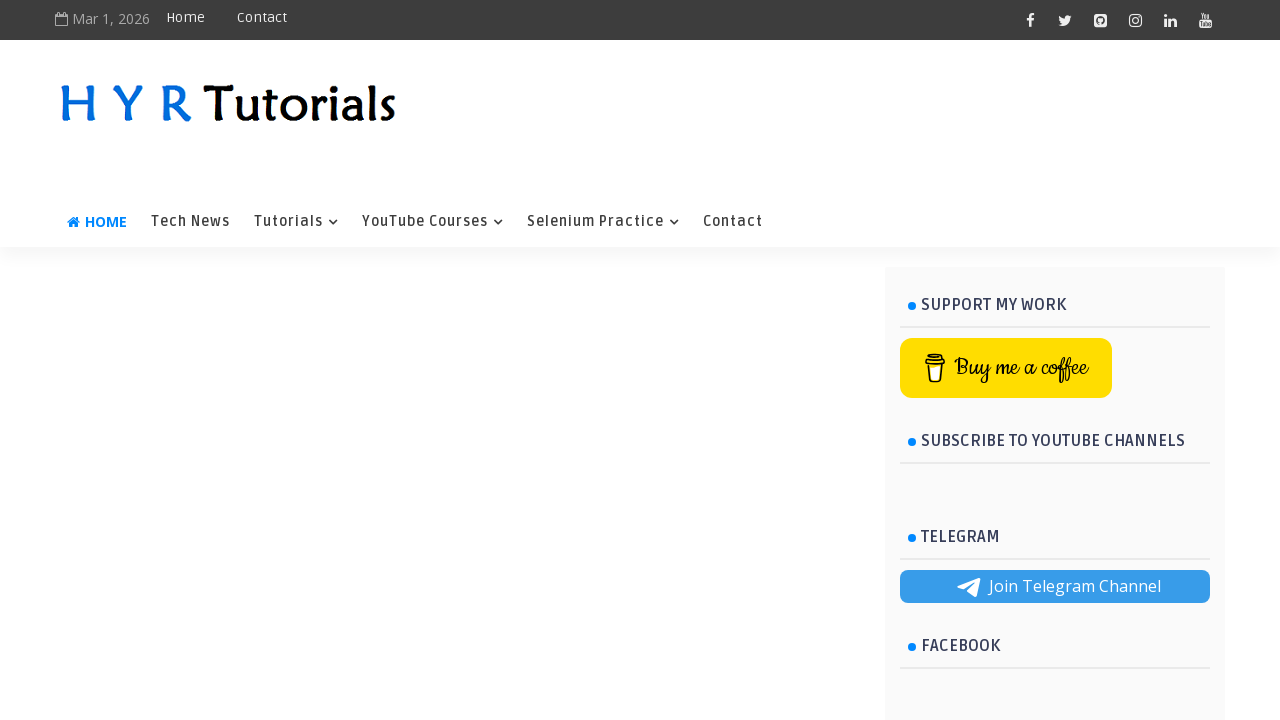